Tests form interaction on a demo automation testing site by entering an email address and clicking the submit/enter button

Starting URL: http://demo.automationtesting.in

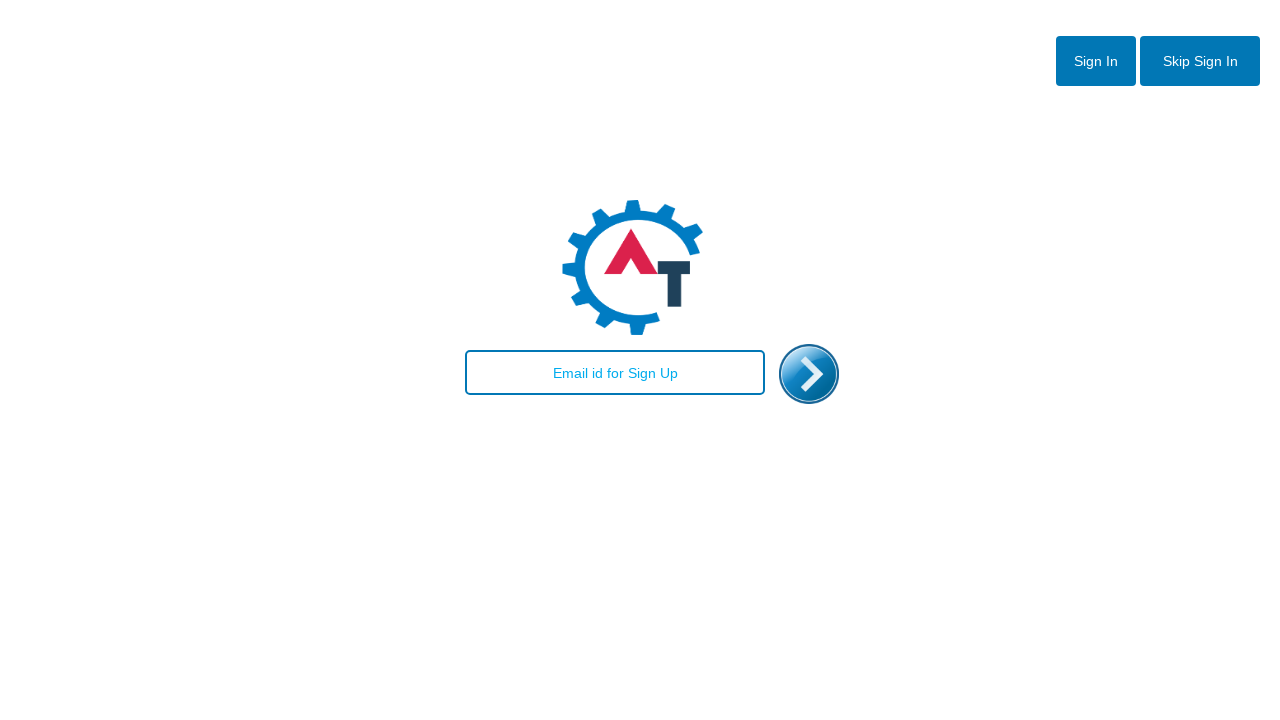

Filled email field with 'testuser2024@example.com' on #email
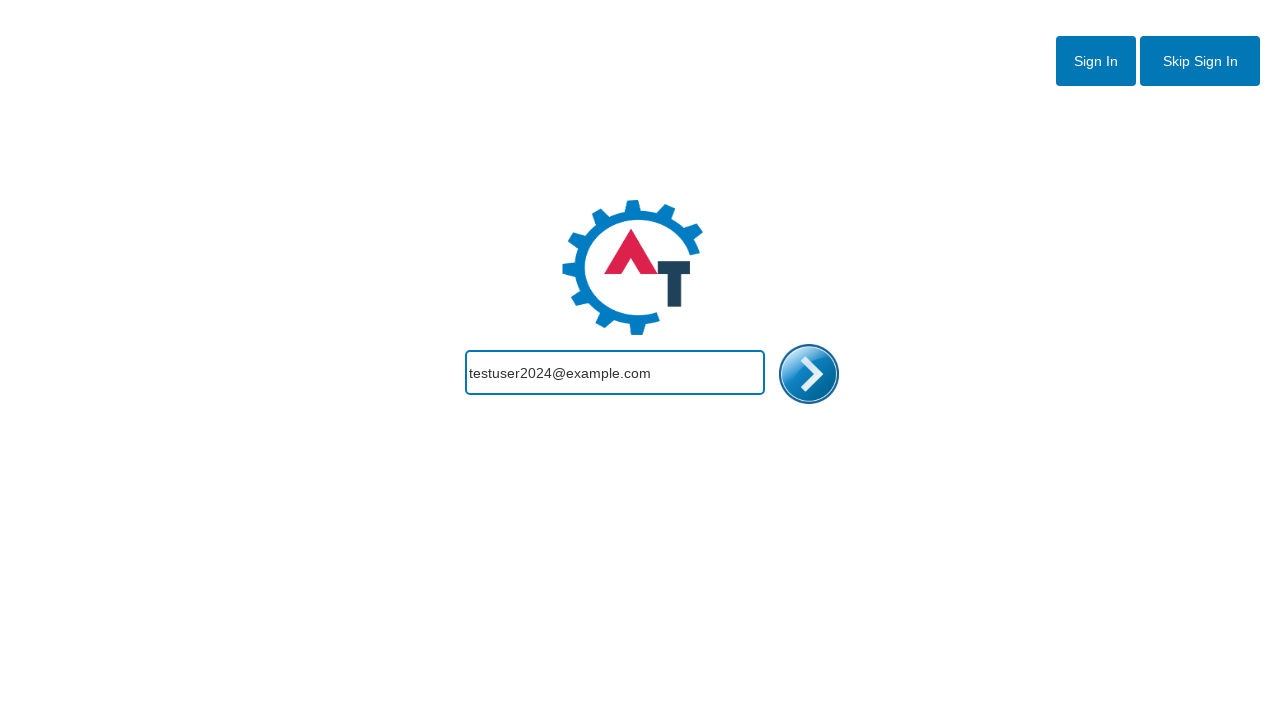

Clicked the submit/enter button at (809, 374) on #enterimg
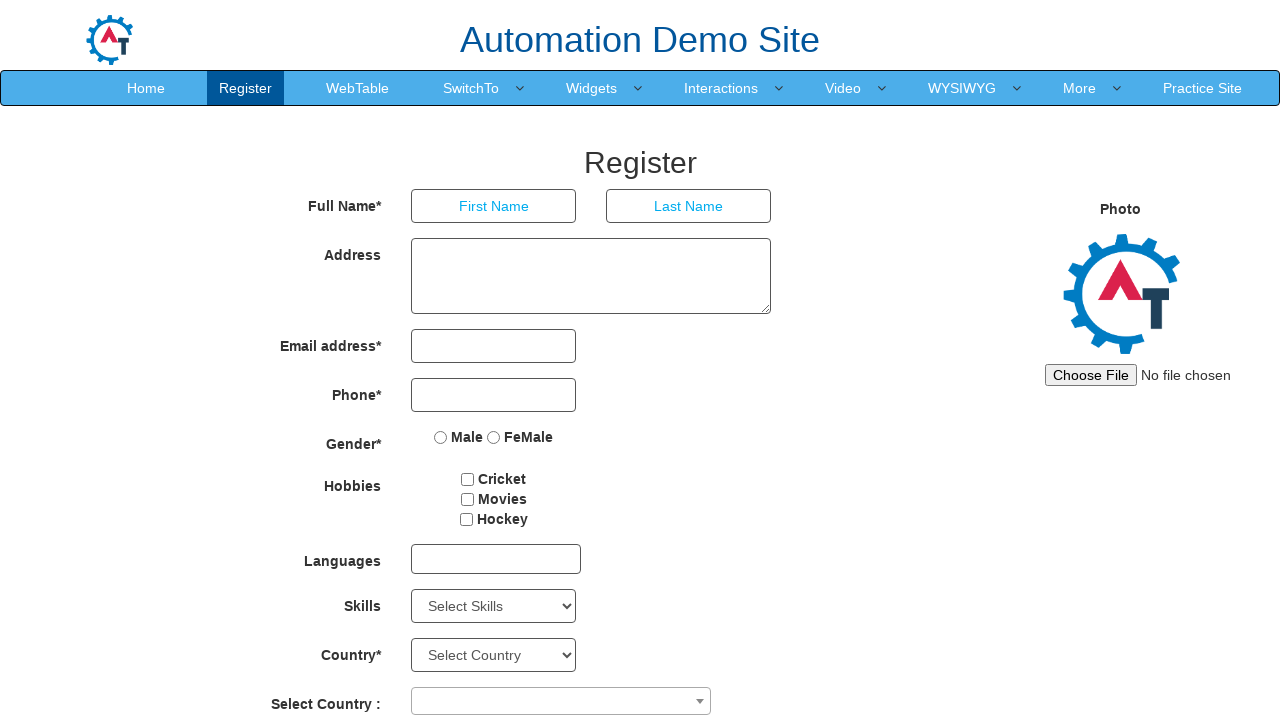

Waited for response or navigation to complete
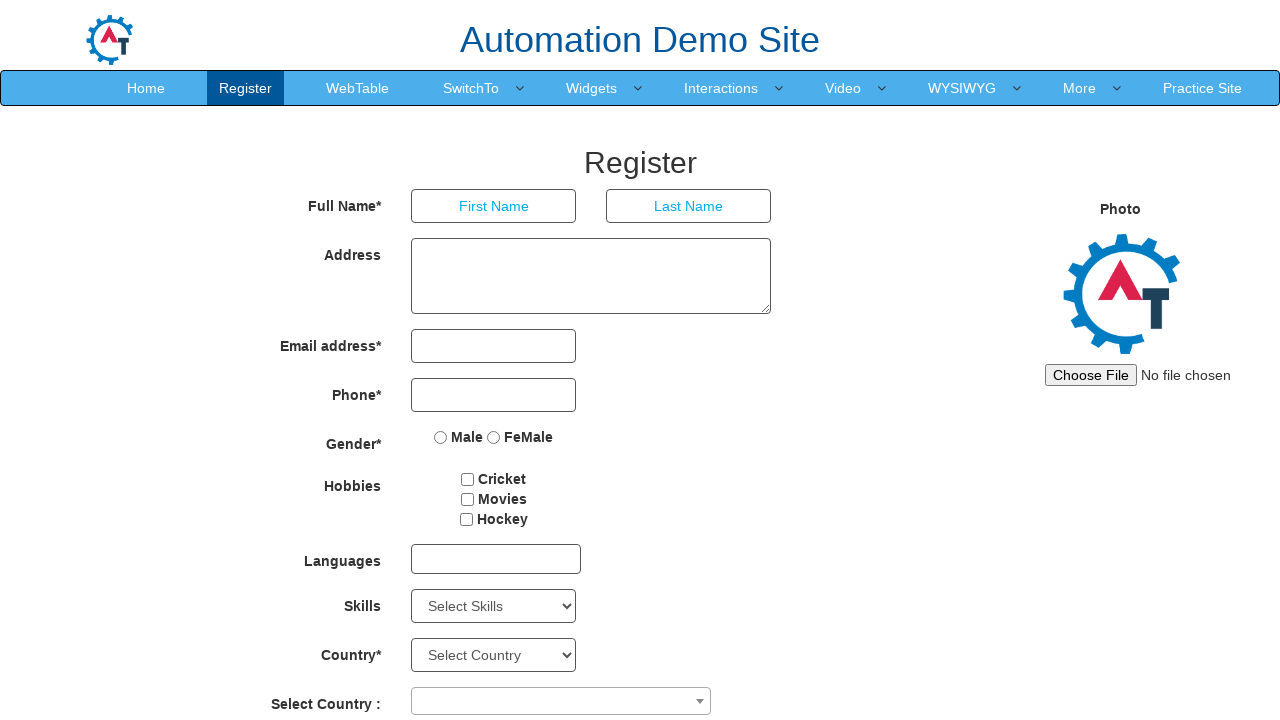

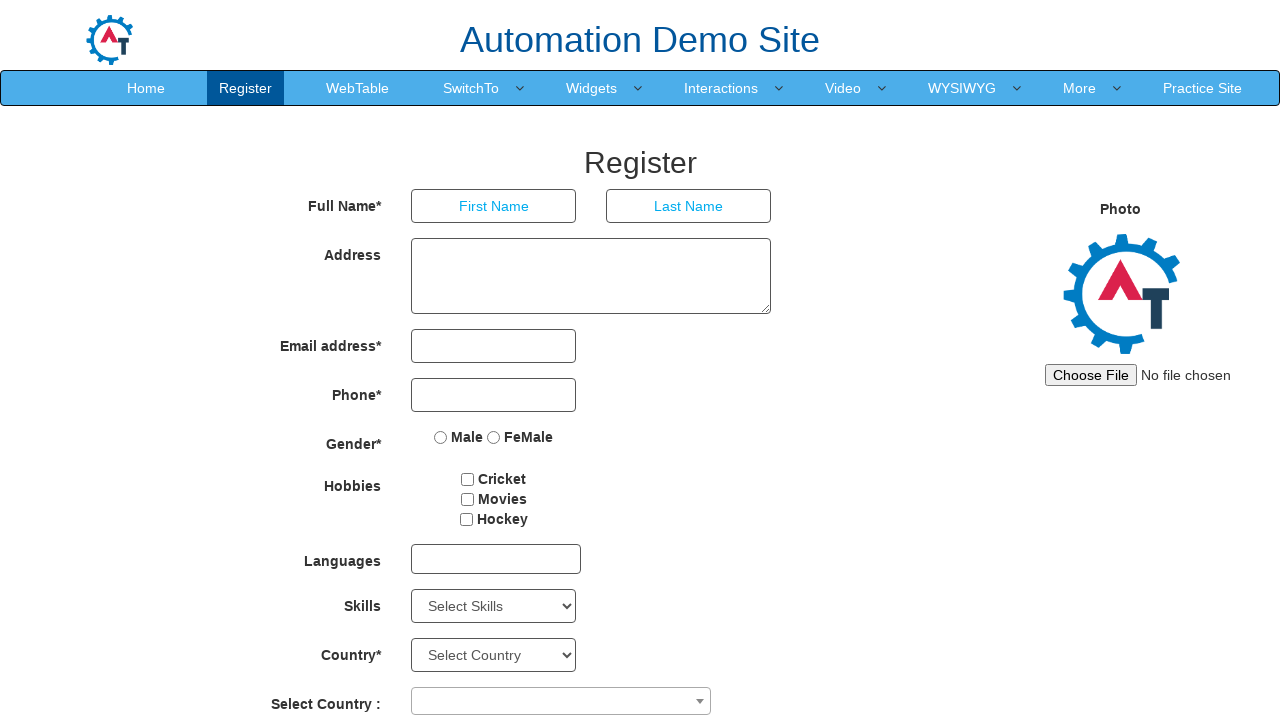